Tests the Selenium website navigation by right-clicking on each main menu item (Downloads, Documentation, Projects, Support, Blog) to open them in new tabs, then switches to one of the newly opened tabs.

Starting URL: https://www.selenium.dev/

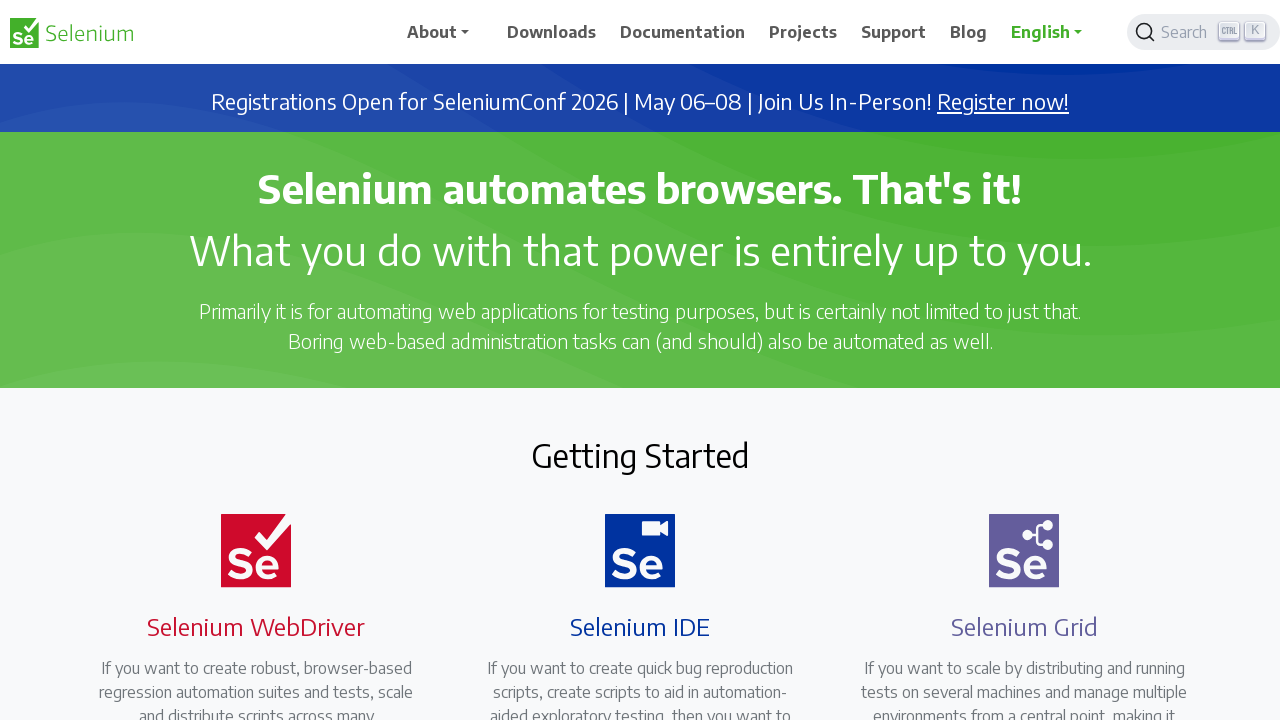

Waited for page to load (domcontentloaded)
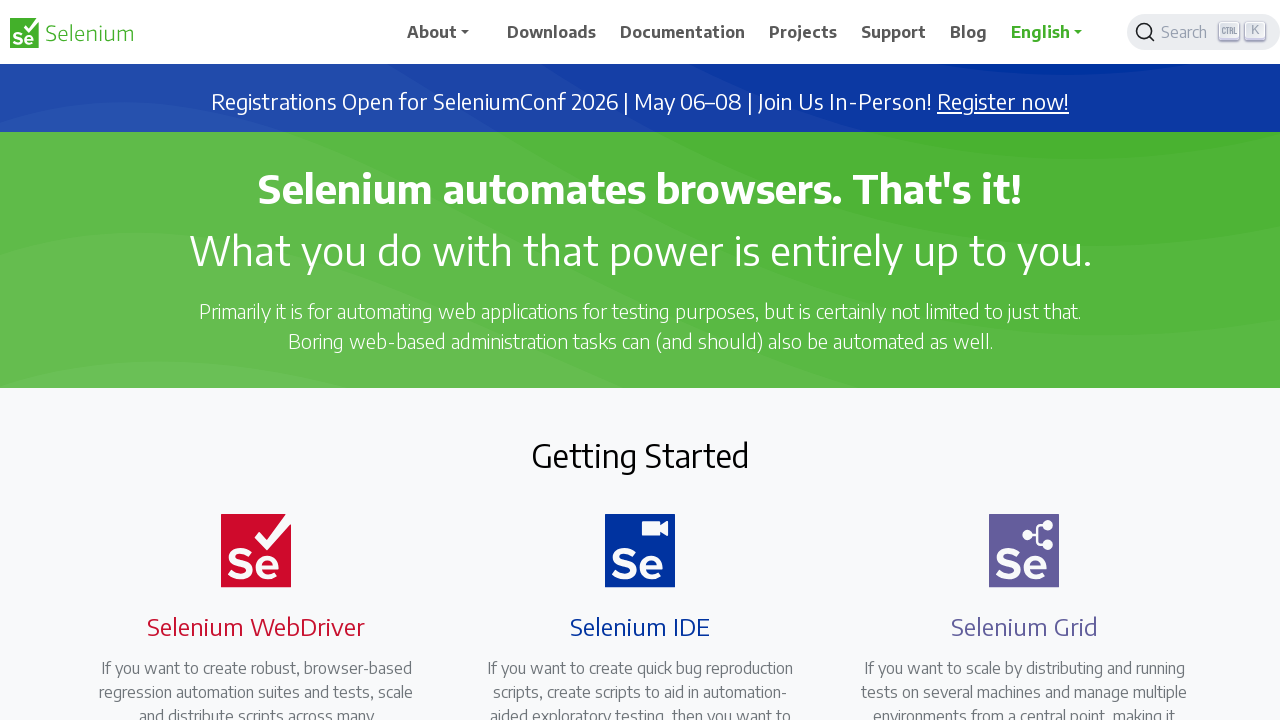

Right-clicked on 'Downloads' menu item at (552, 32) on //span[text()='Downloads']
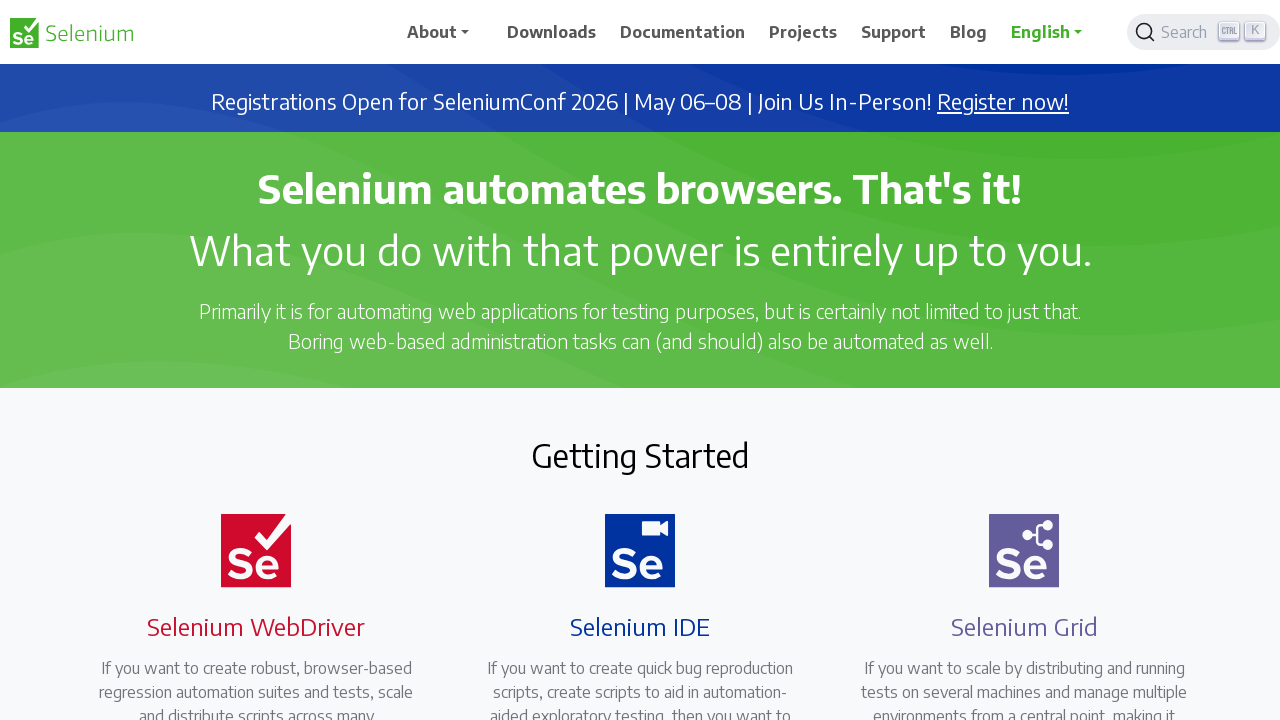

Waited for context menu to appear
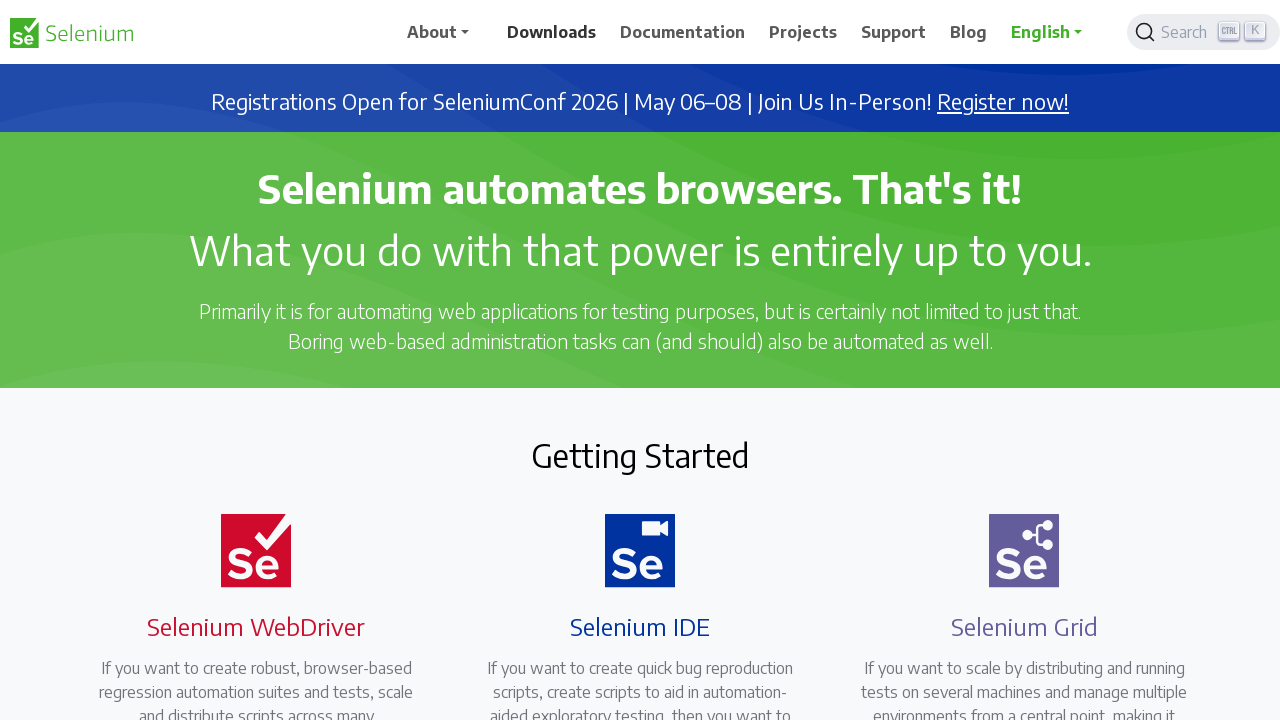

Pressed 't' to open 'Downloads' in new tab
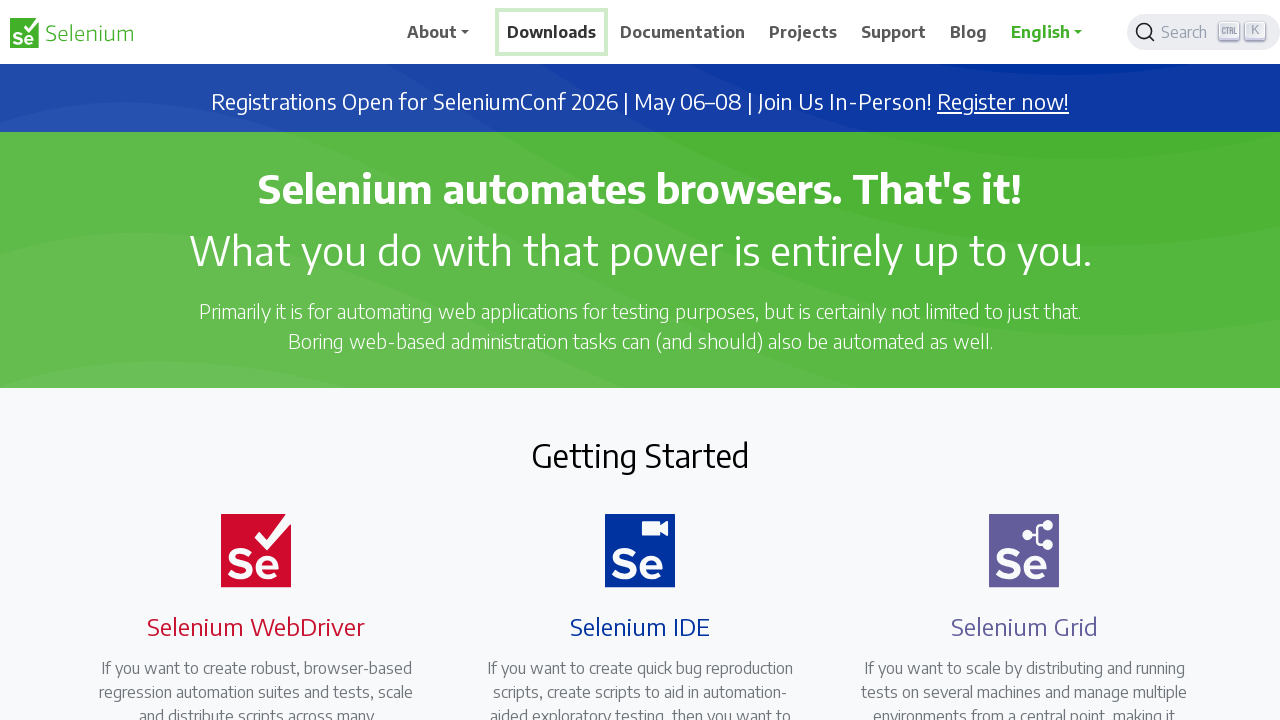

Waited for new tab with 'Downloads' to open
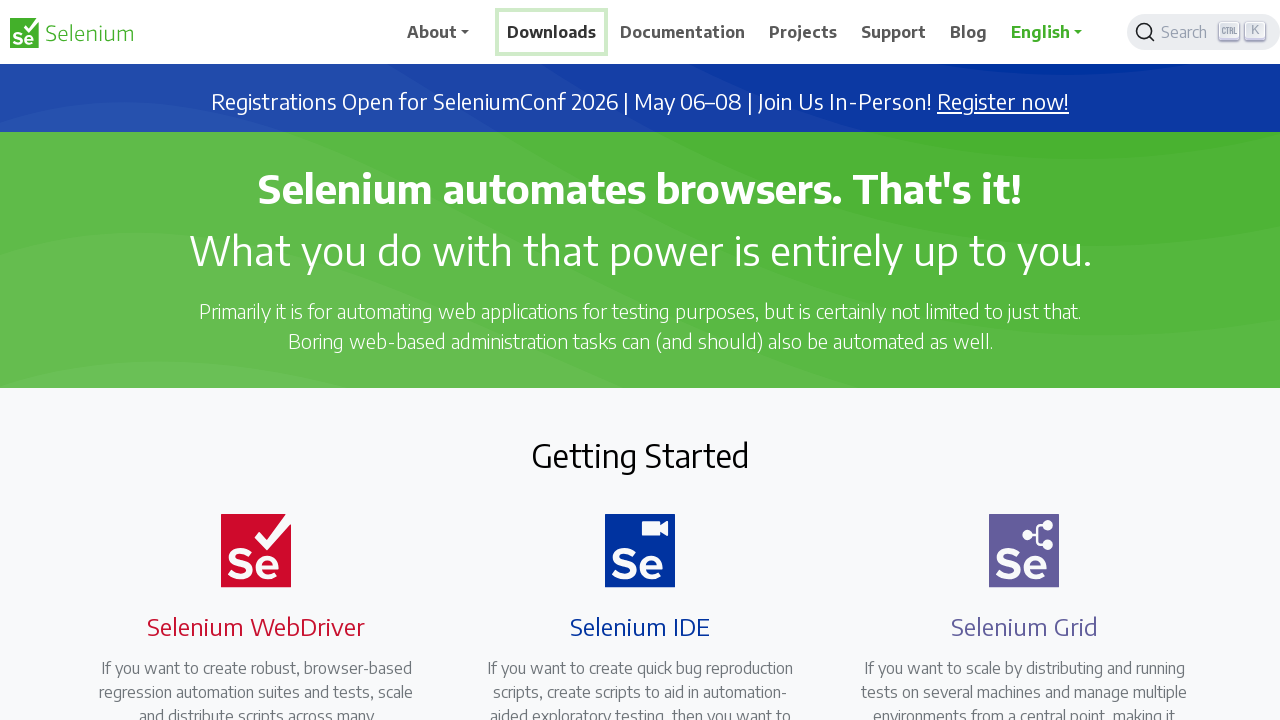

Right-clicked on 'Documentation' menu item at (683, 32) on //span[text()='Documentation']
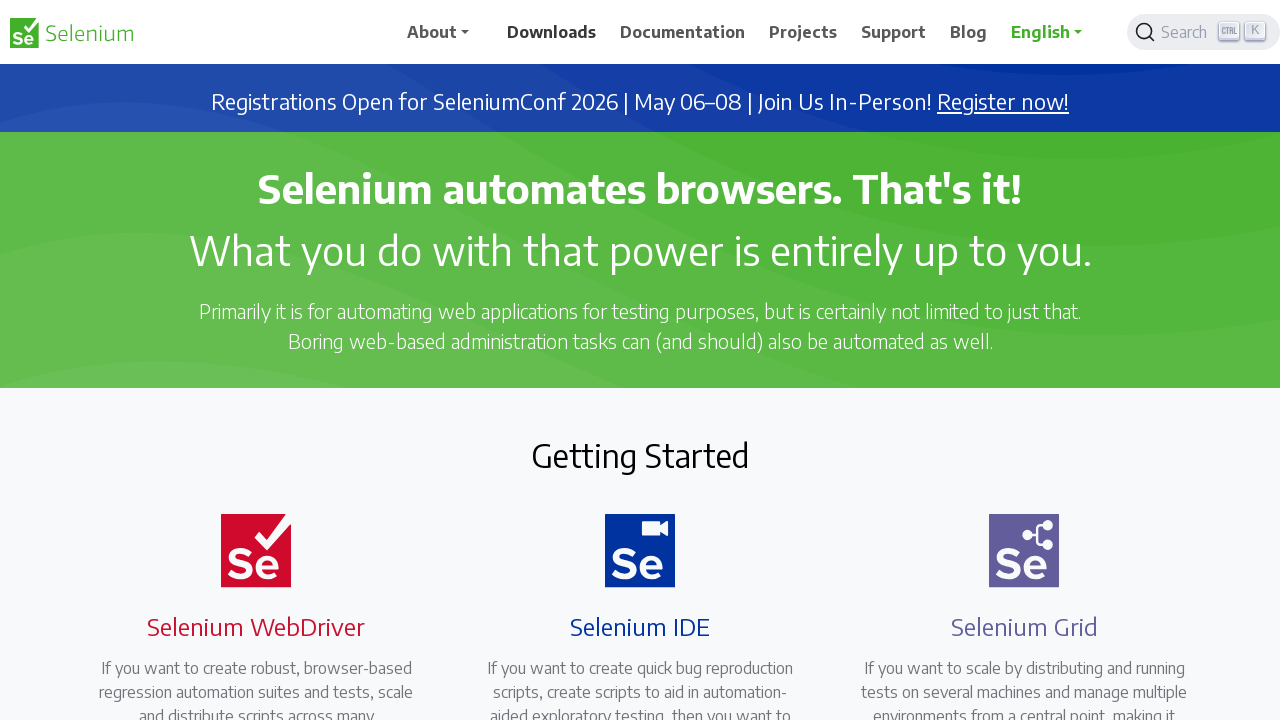

Waited for context menu to appear
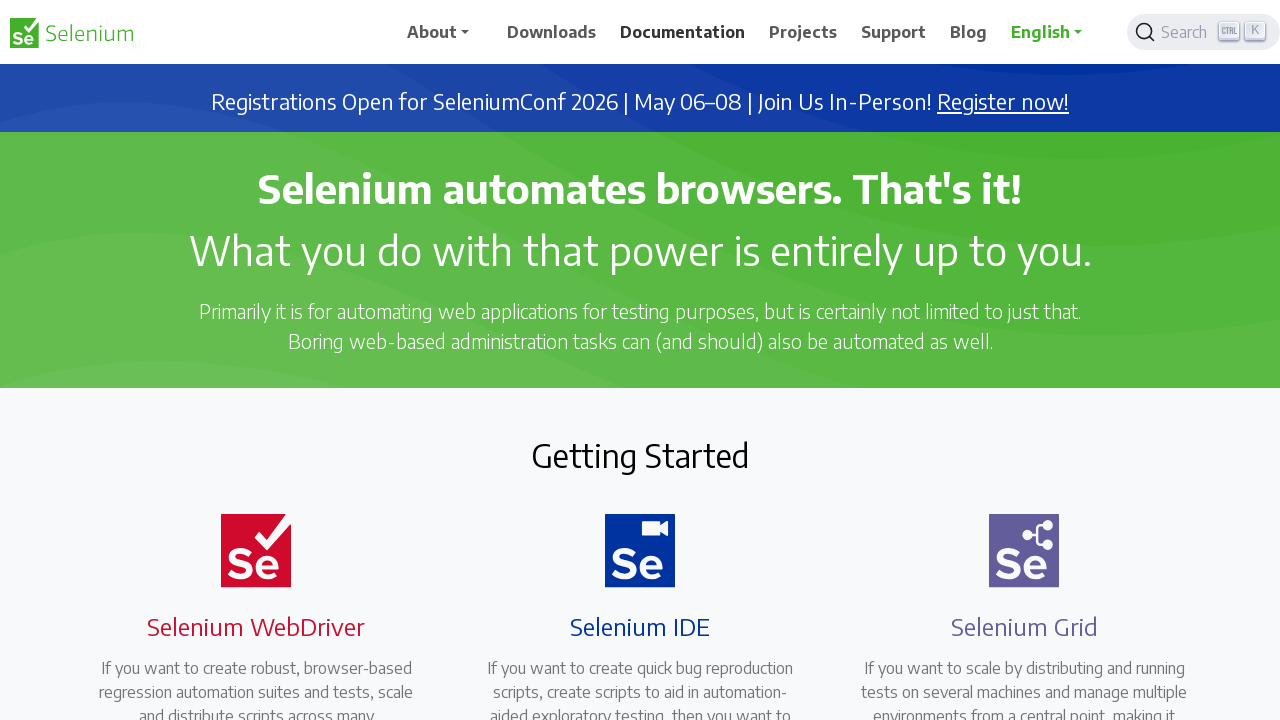

Pressed 't' to open 'Documentation' in new tab
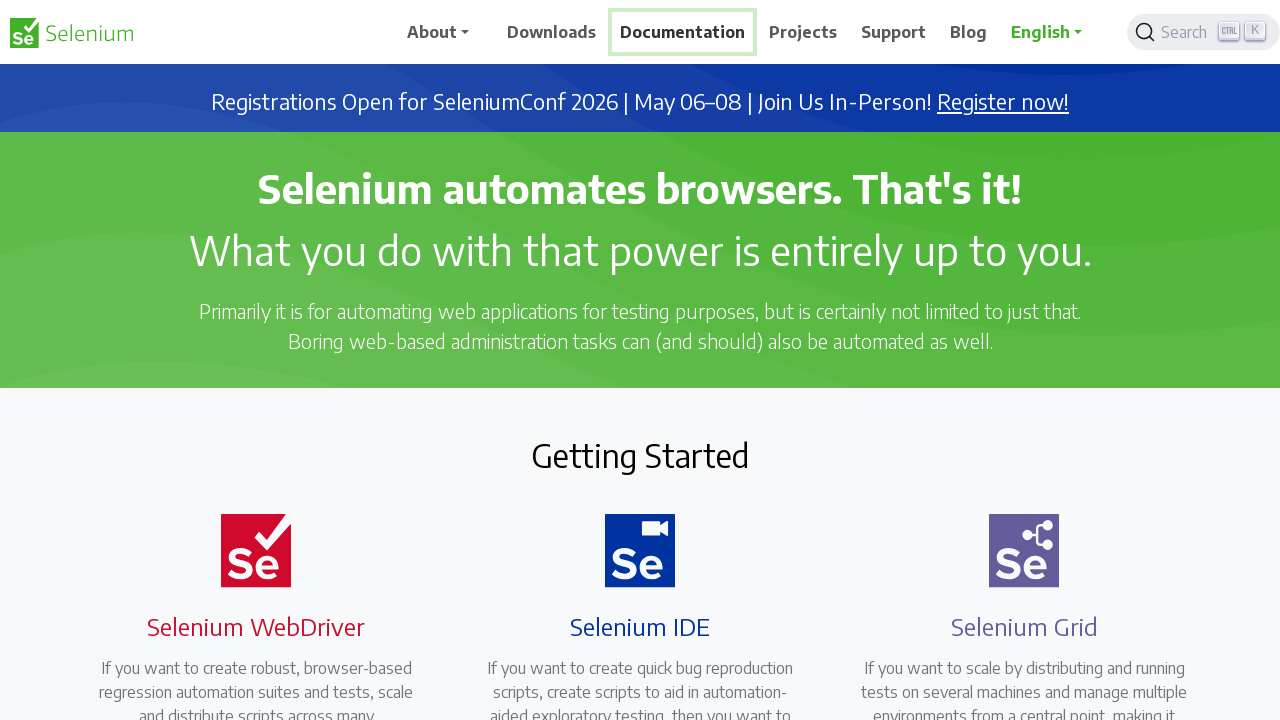

Waited for new tab with 'Documentation' to open
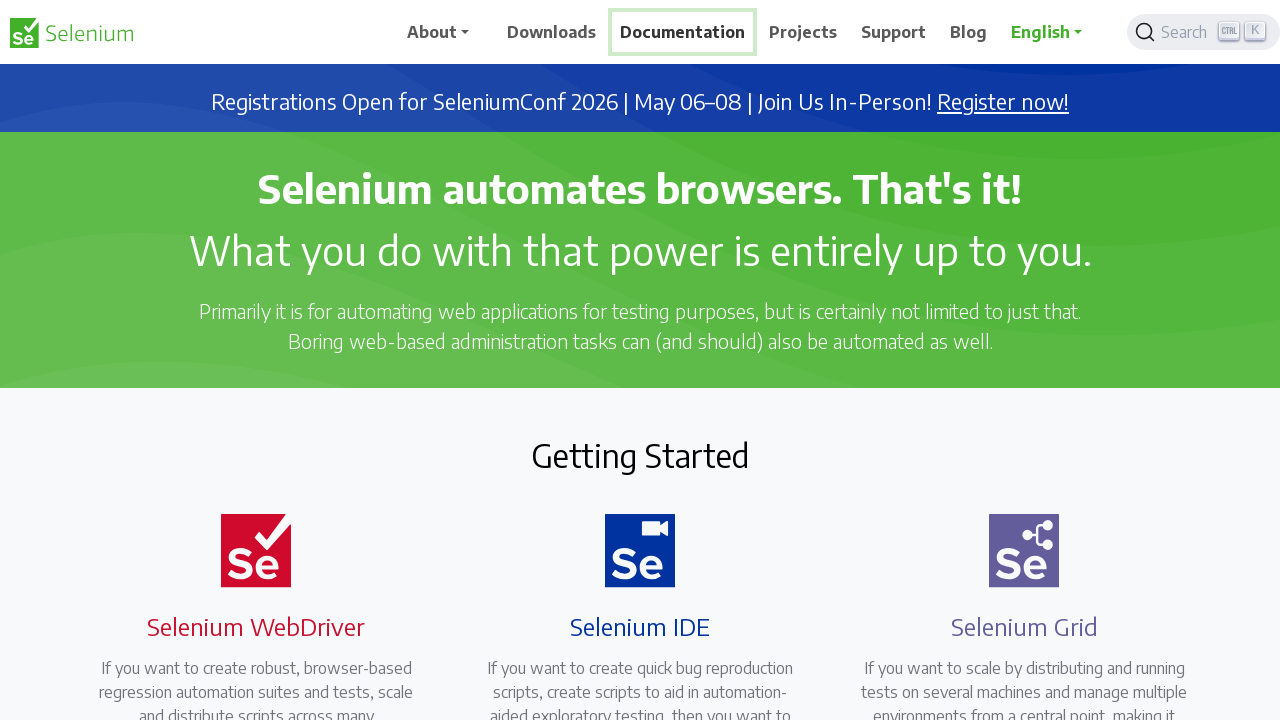

Right-clicked on 'Projects' menu item at (803, 32) on //span[text()='Projects']
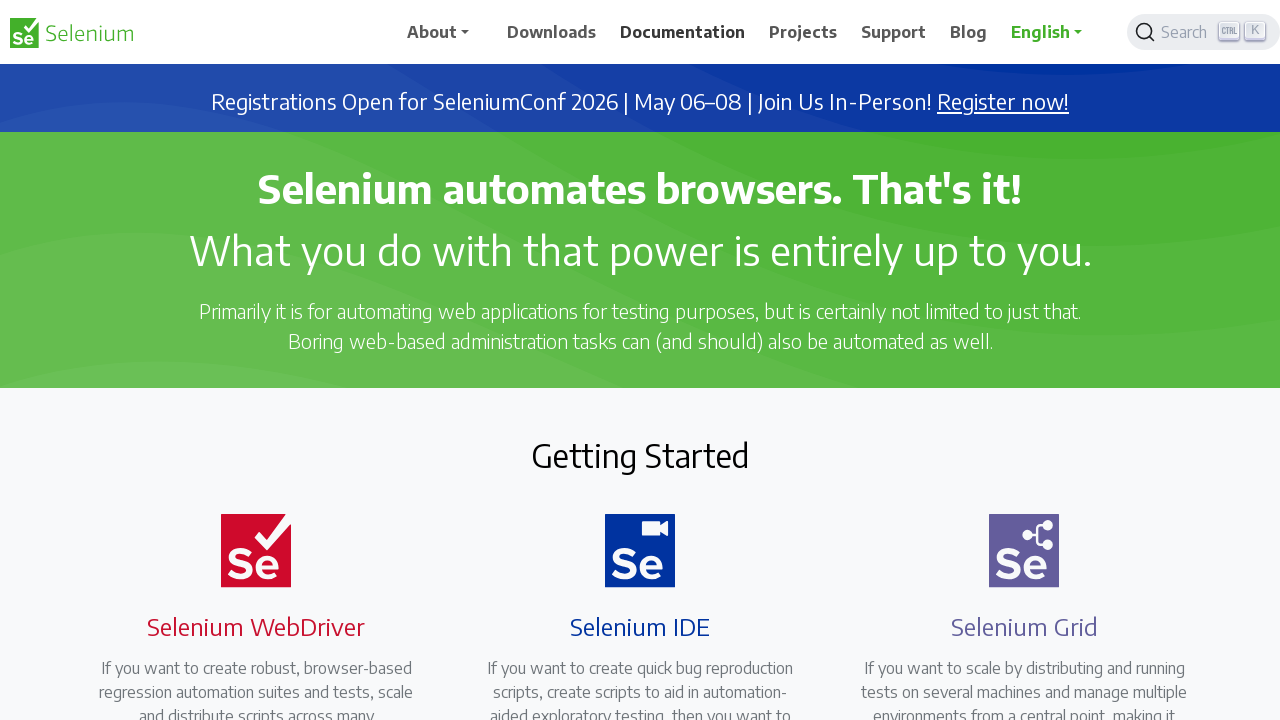

Waited for context menu to appear
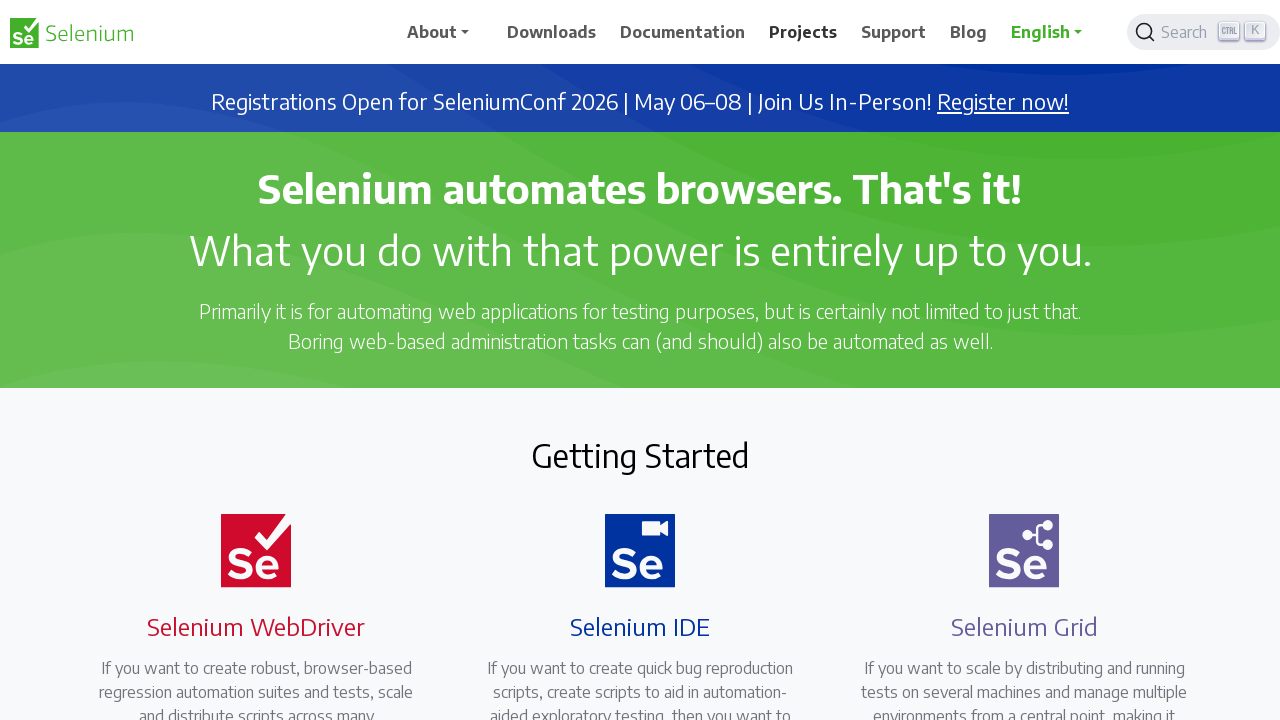

Pressed 't' to open 'Projects' in new tab
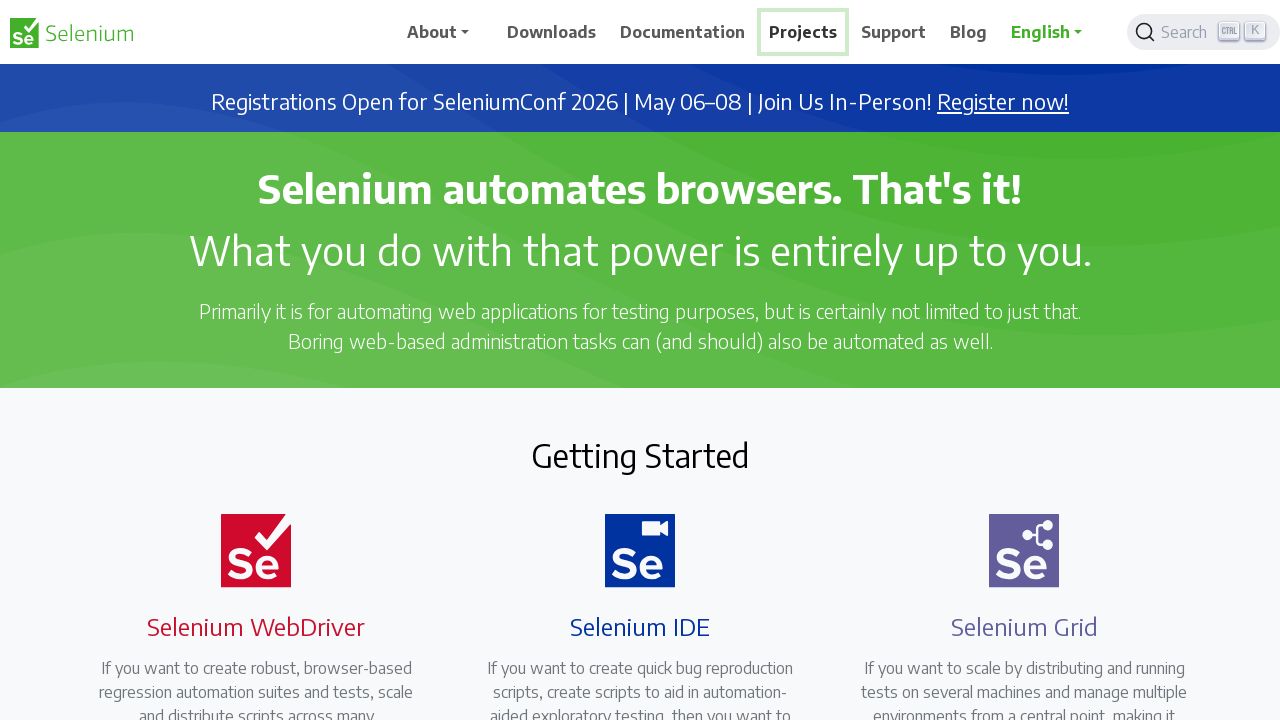

Waited for new tab with 'Projects' to open
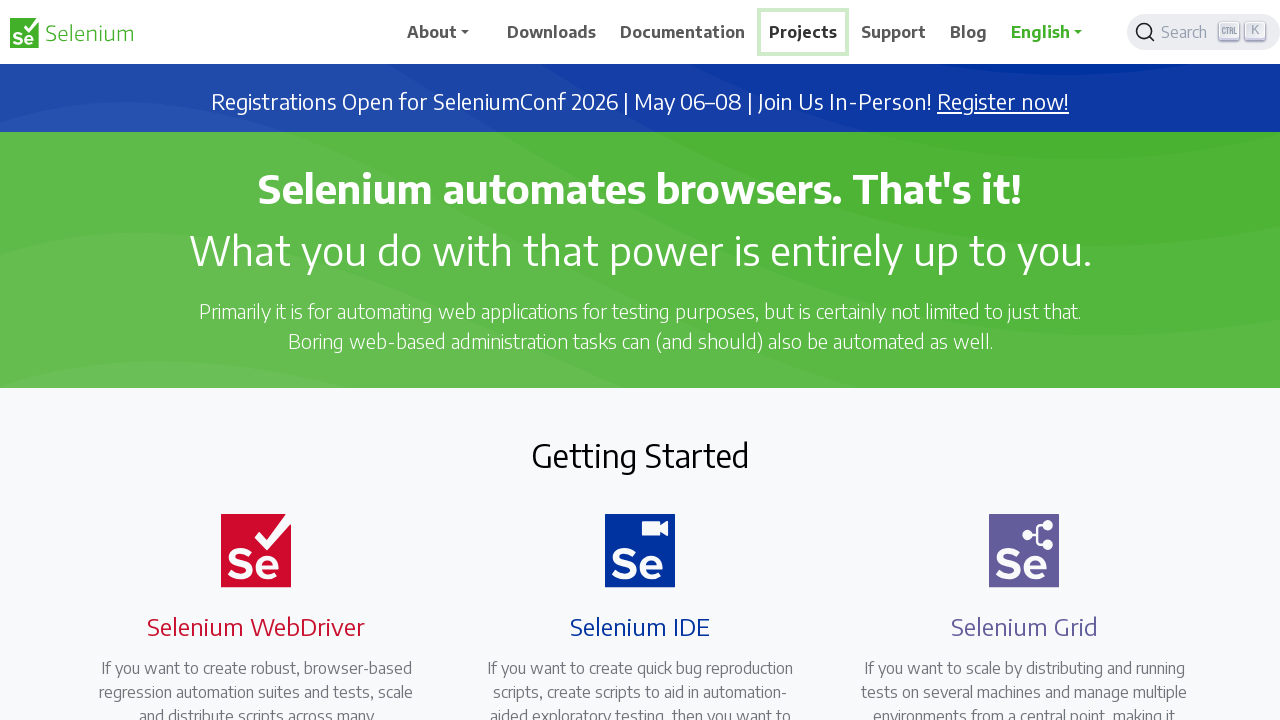

Right-clicked on 'Support' menu item at (894, 32) on //span[text()='Support']
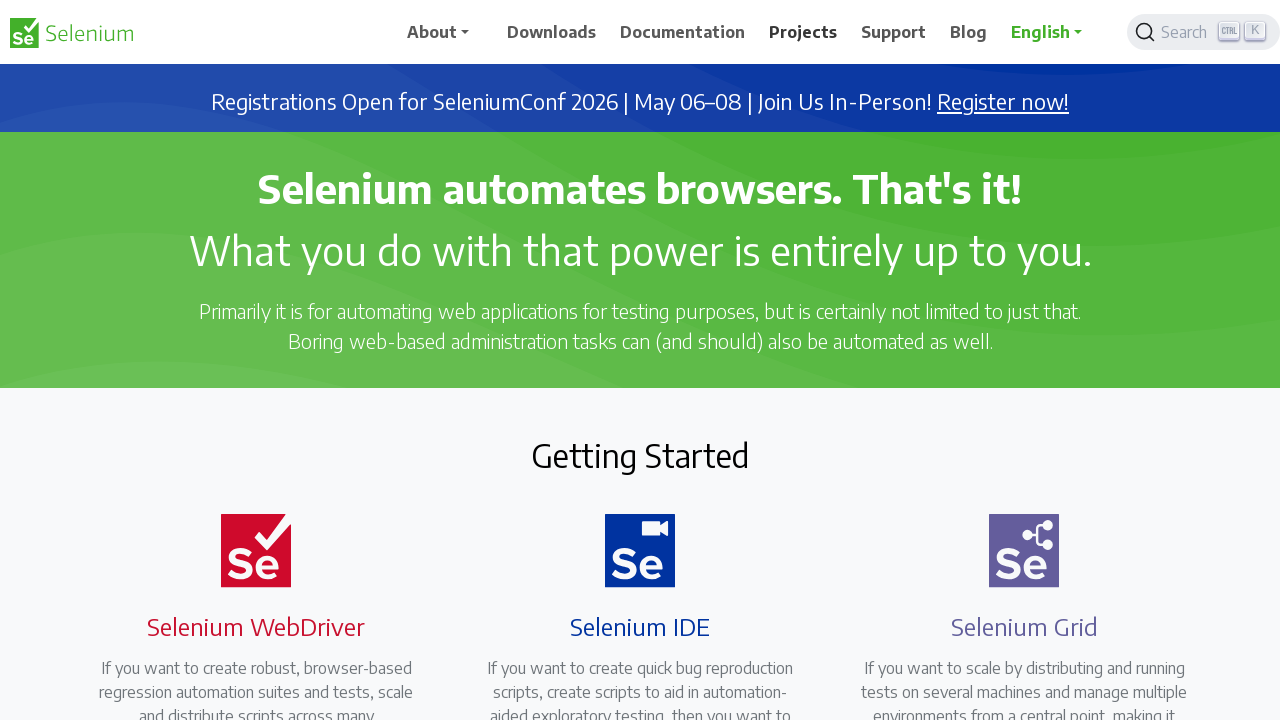

Waited for context menu to appear
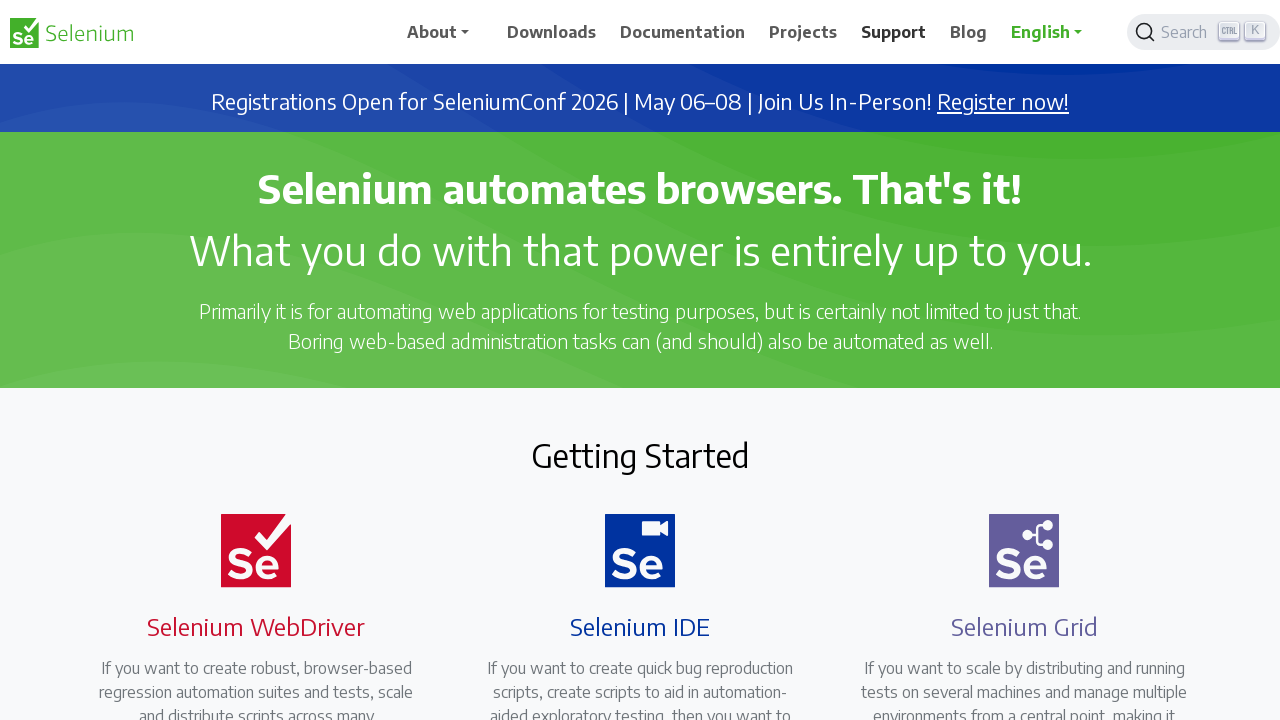

Pressed 't' to open 'Support' in new tab
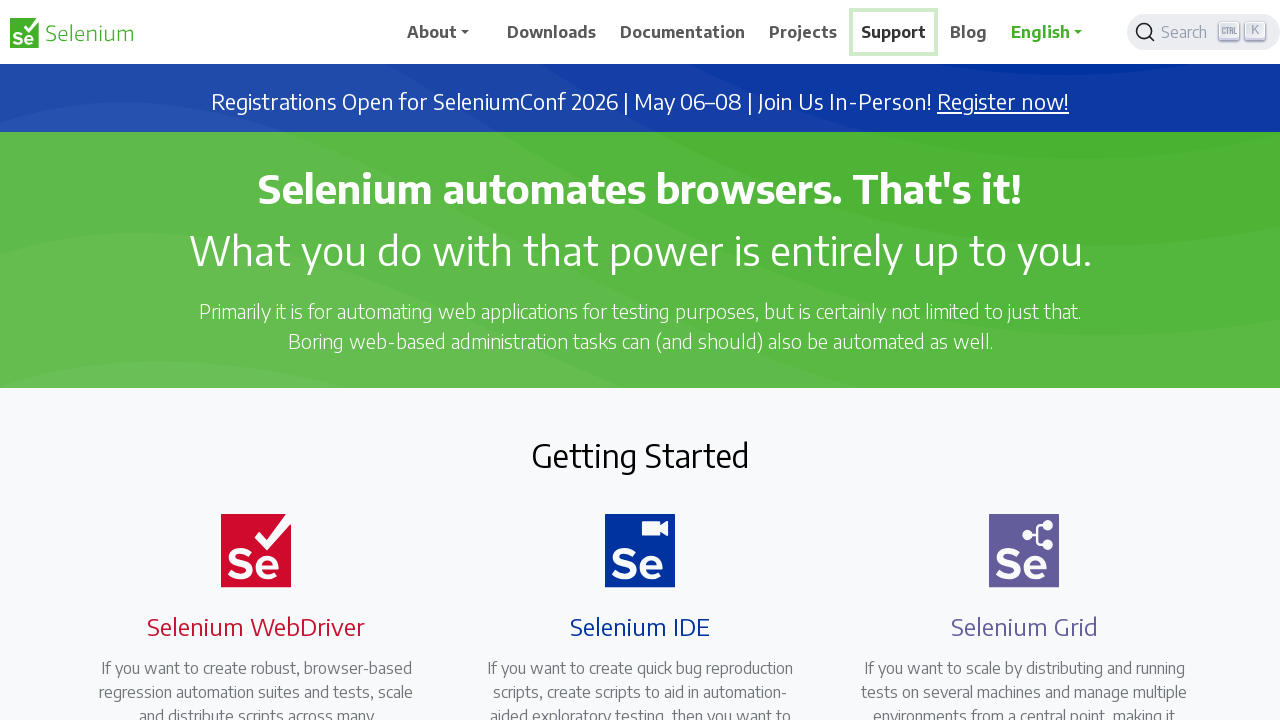

Waited for new tab with 'Support' to open
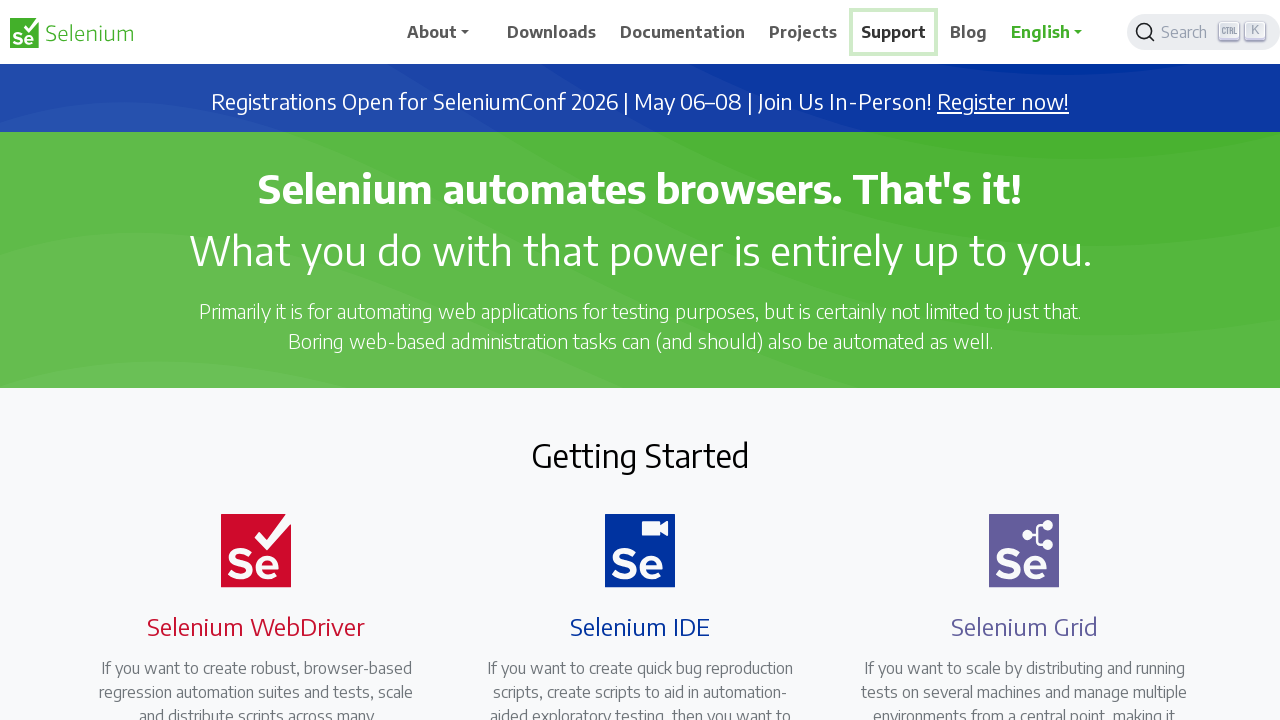

Right-clicked on 'Blog' menu item at (969, 32) on //span[text()='Blog']
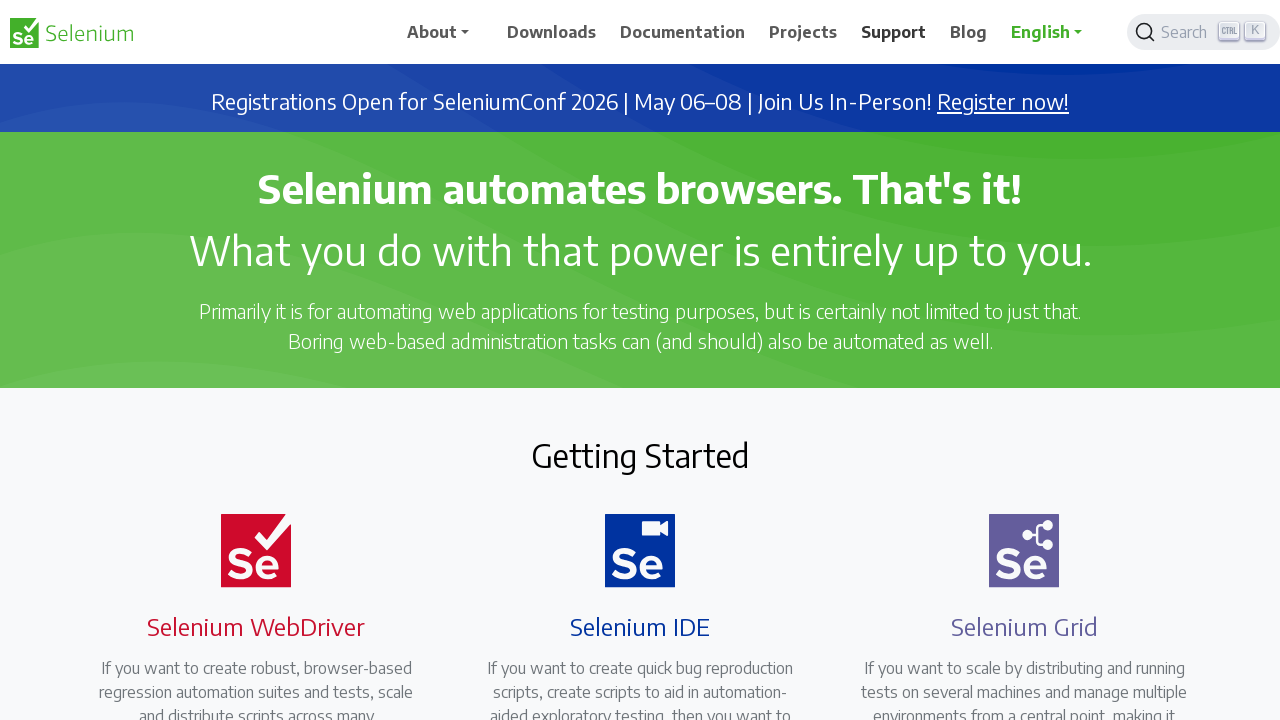

Waited for context menu to appear
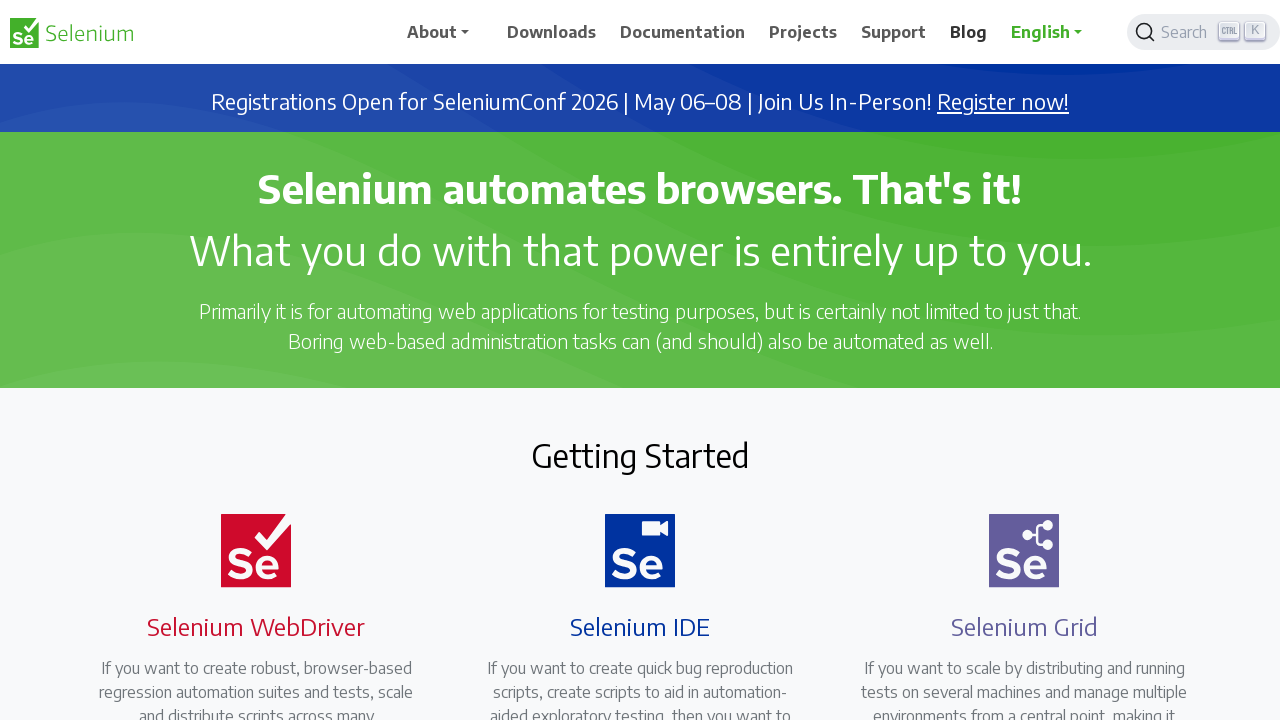

Pressed 't' to open 'Blog' in new tab
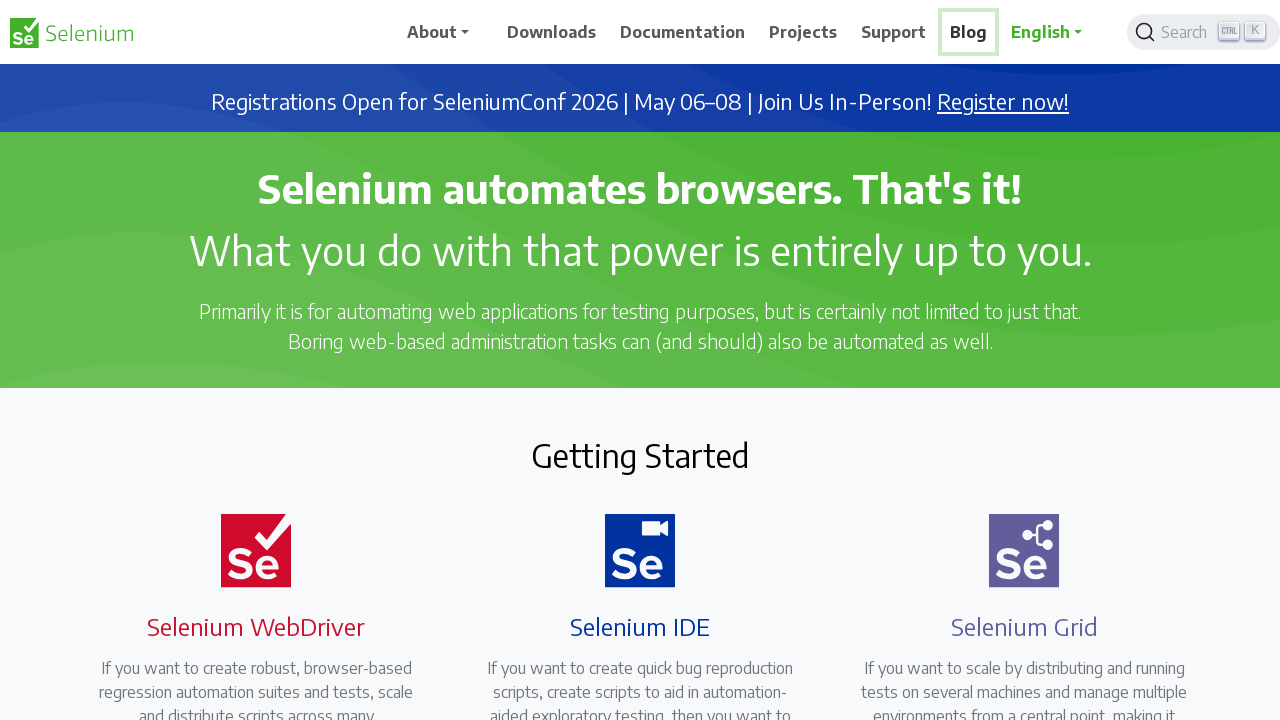

Waited for new tab with 'Blog' to open
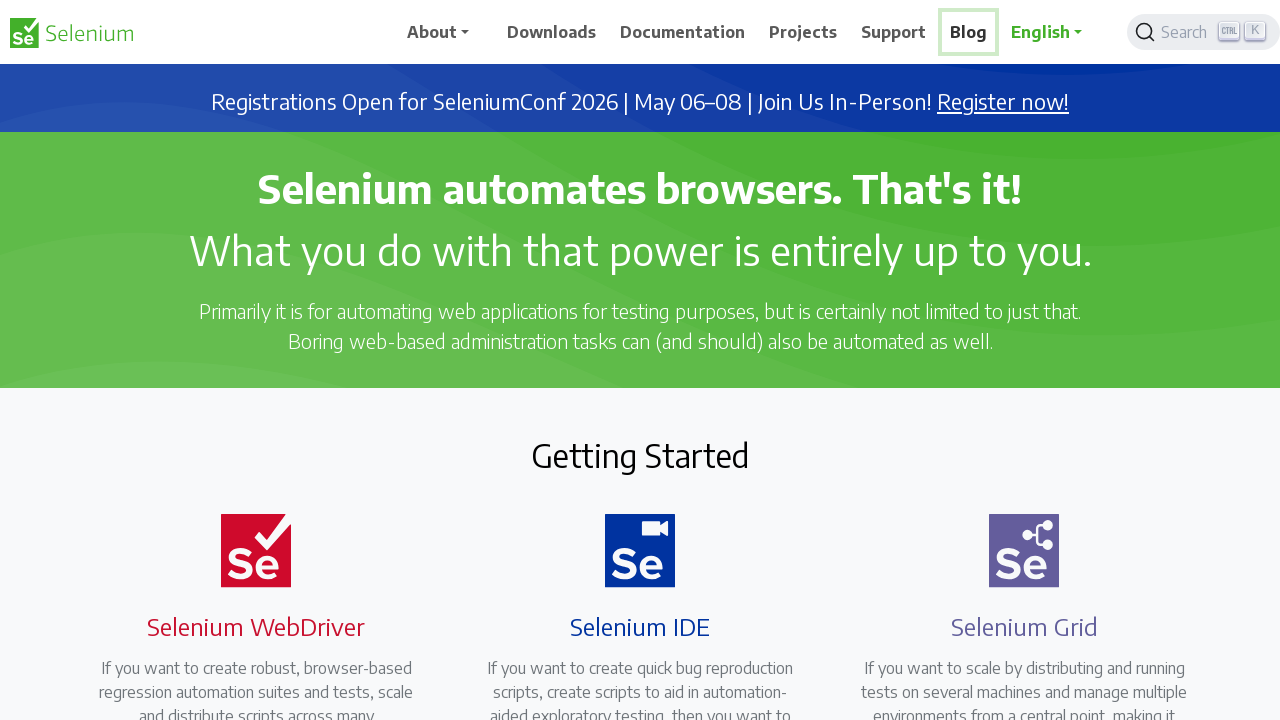

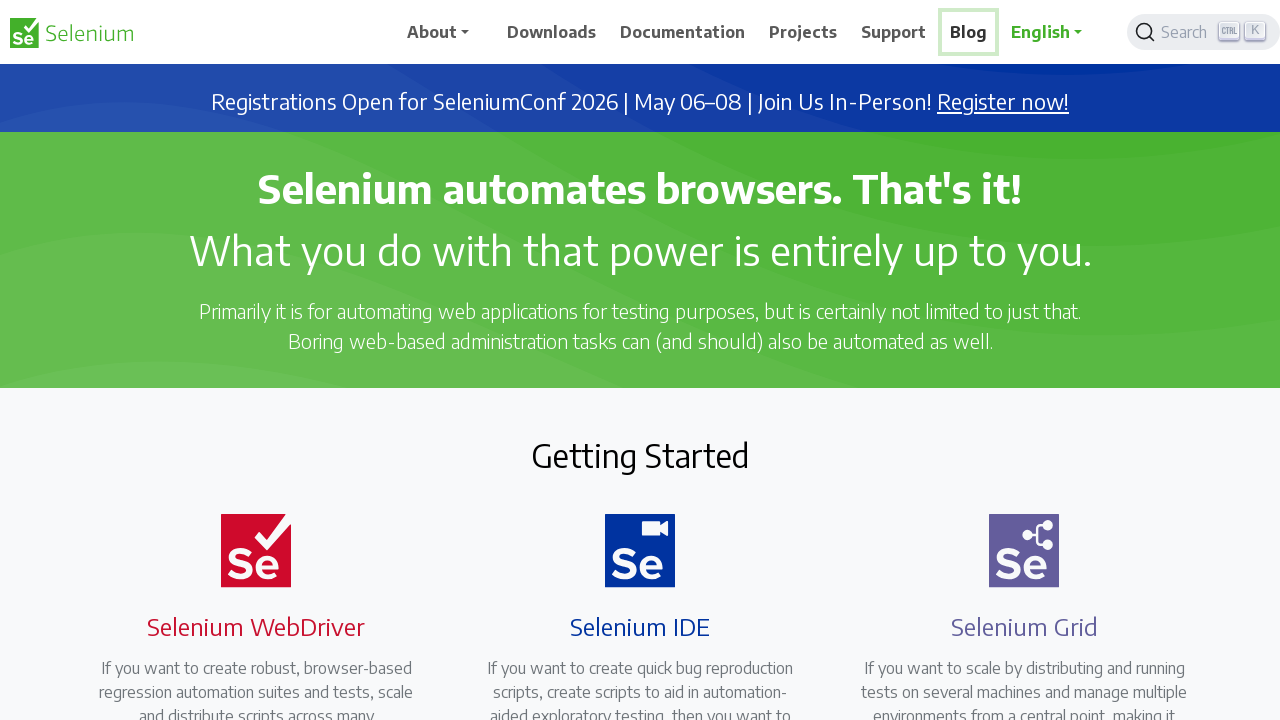